Clicks on the input tab link from the main page

Starting URL: https://the-internet.herokuapp.com/

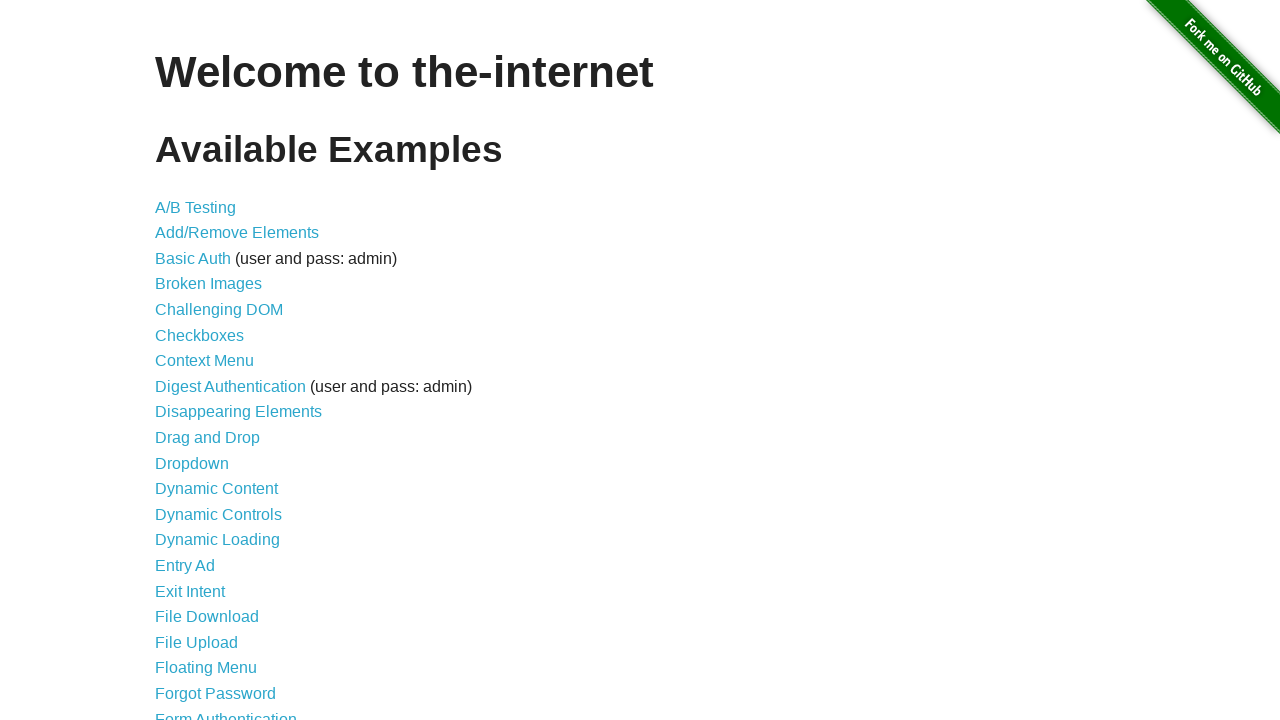

Navigated to the main page
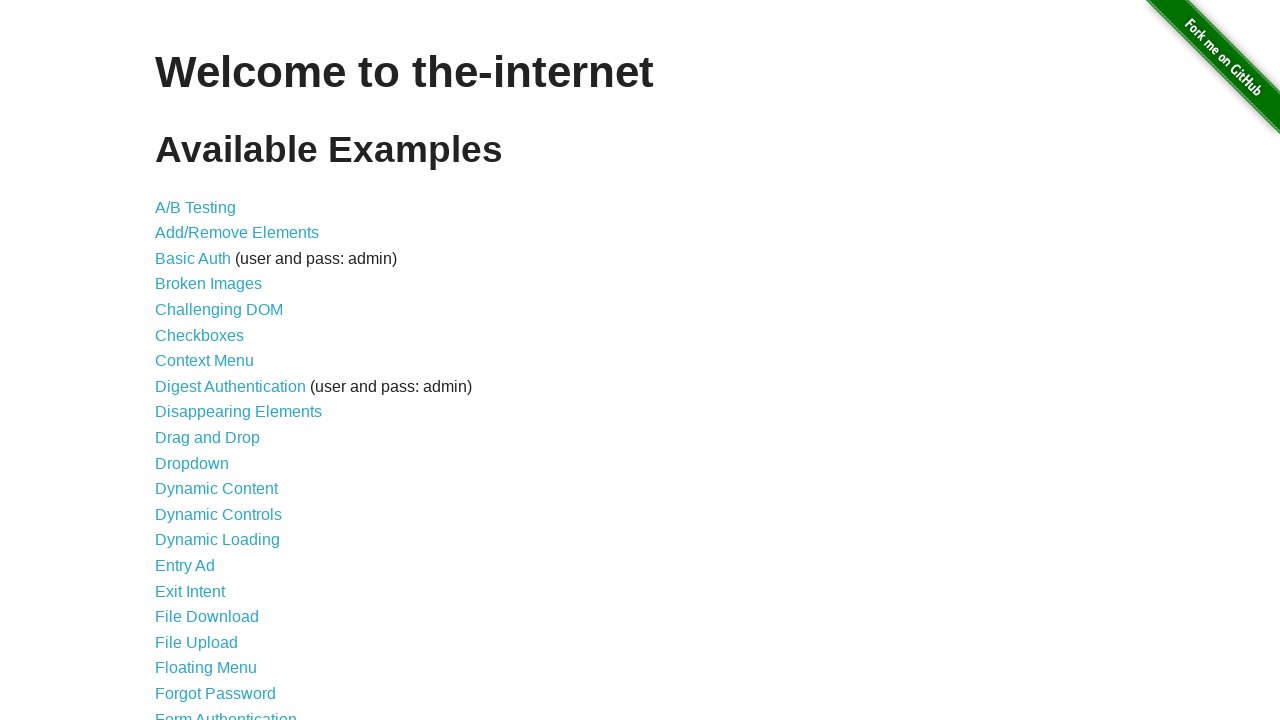

Clicked on the input tab link at (176, 361) on xpath=//*[@id="content"]/ul/li[27]/a
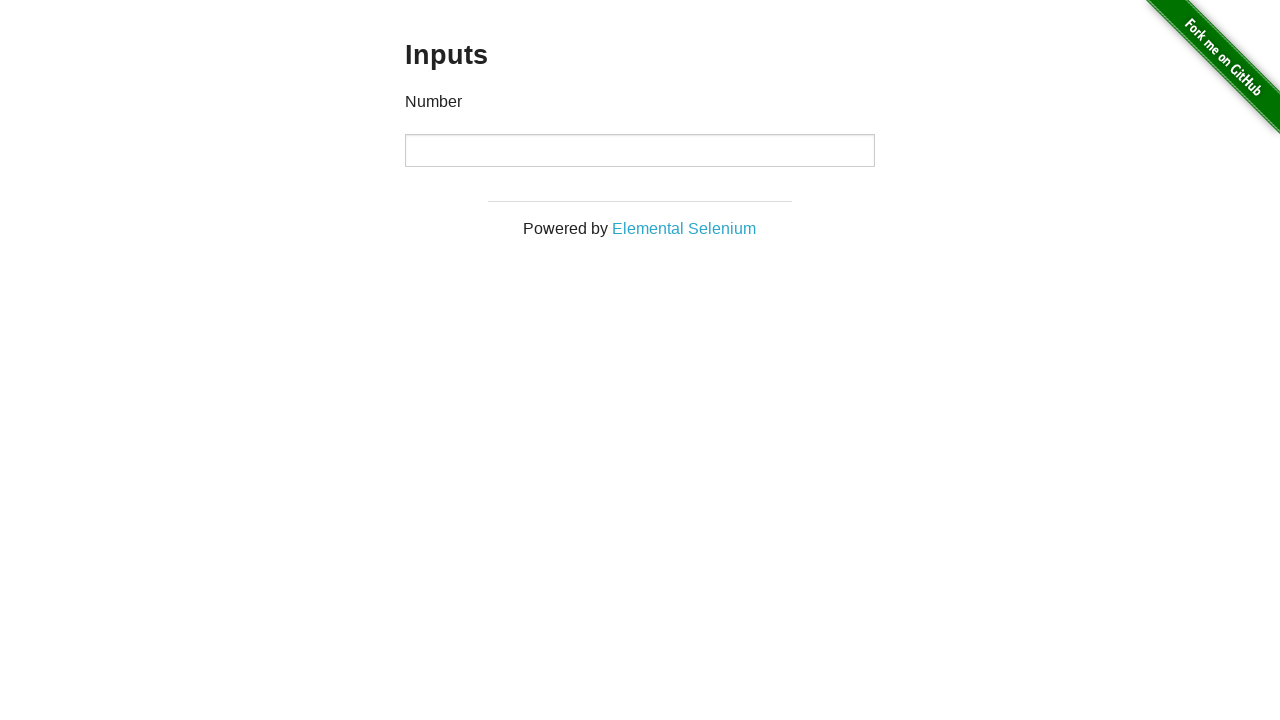

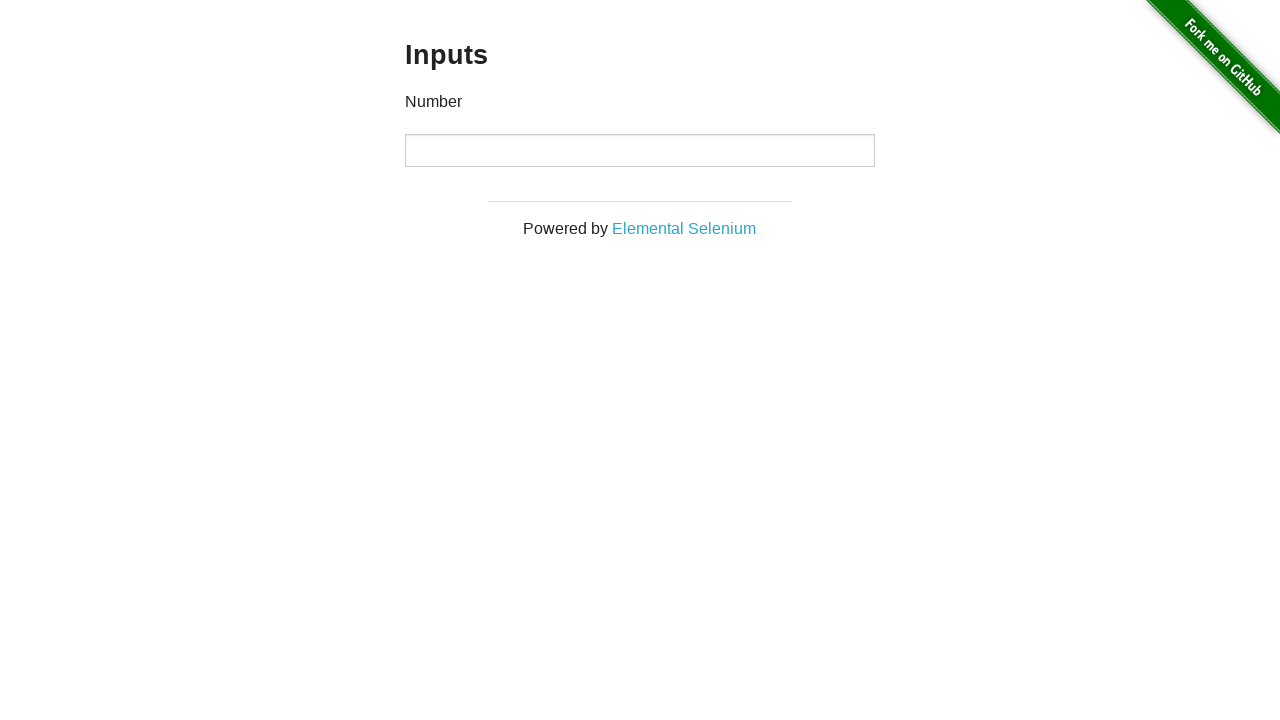